Tests selecting the "Yes" radio button and verifies the selection is displayed

Starting URL: https://demoqa.com

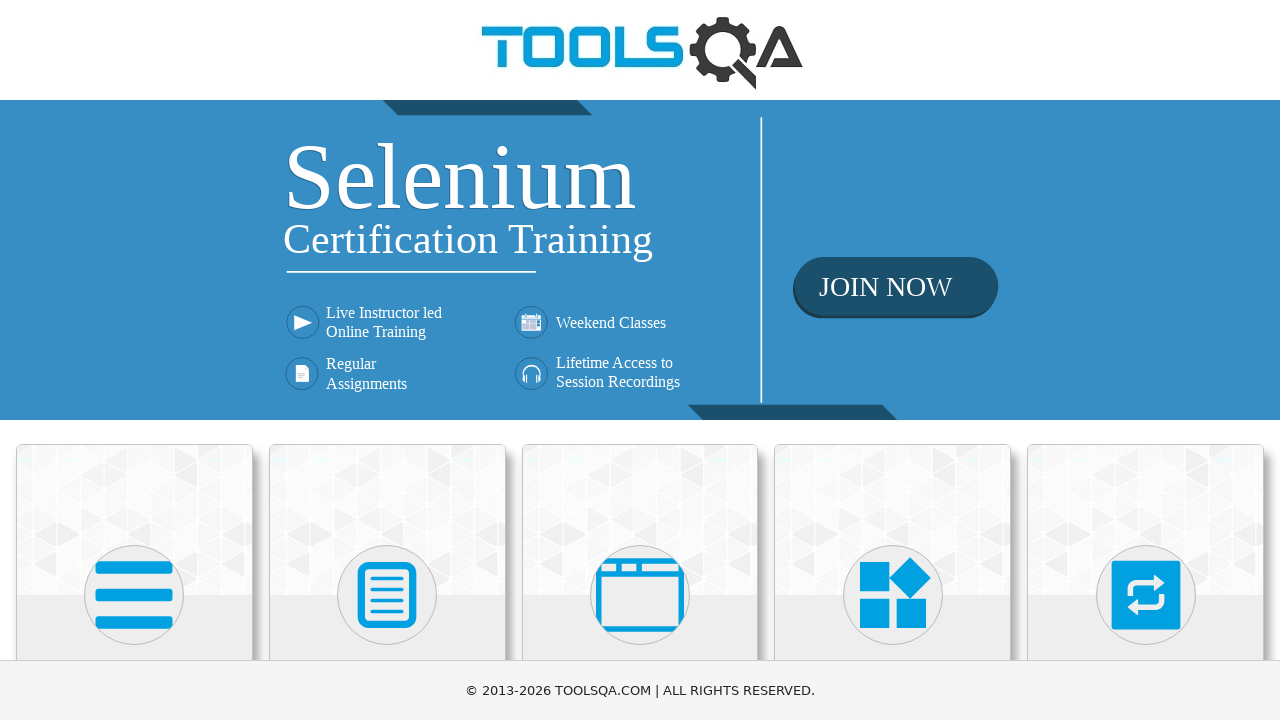

Navigated to https://demoqa.com
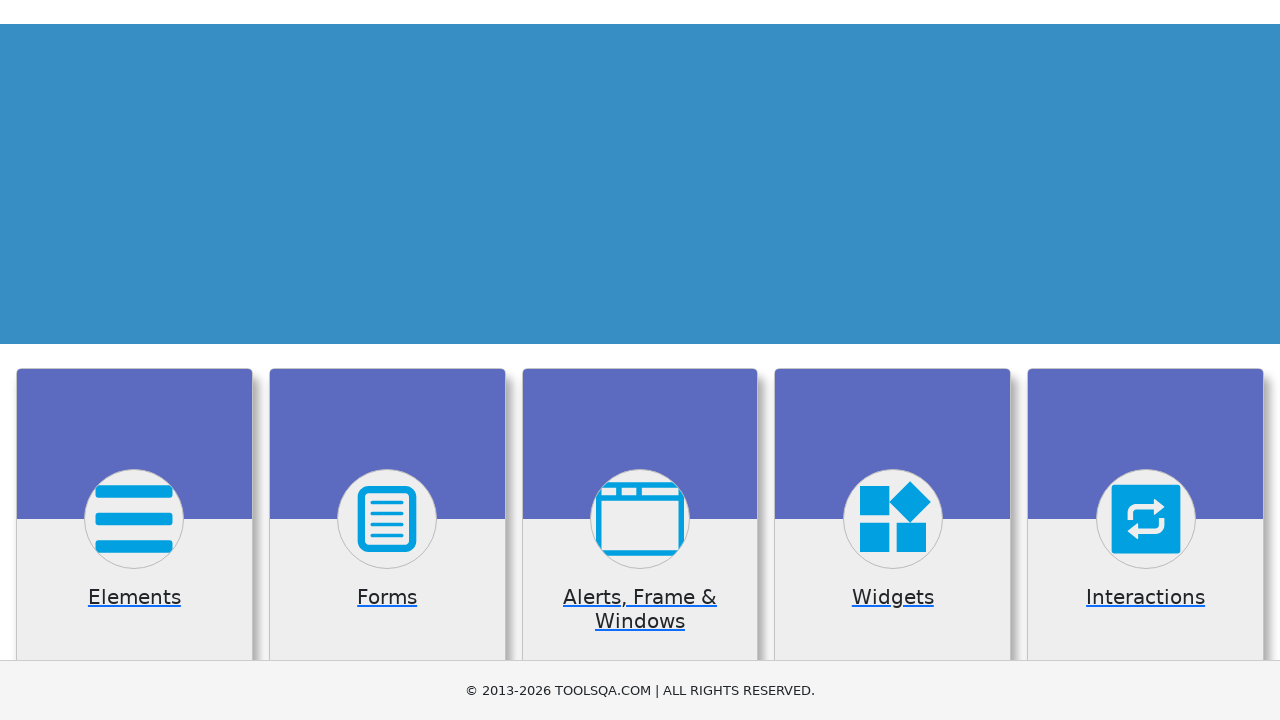

Clicked on Elements card at (134, 520) on xpath=//div[1][@class='card mt-4 top-card']
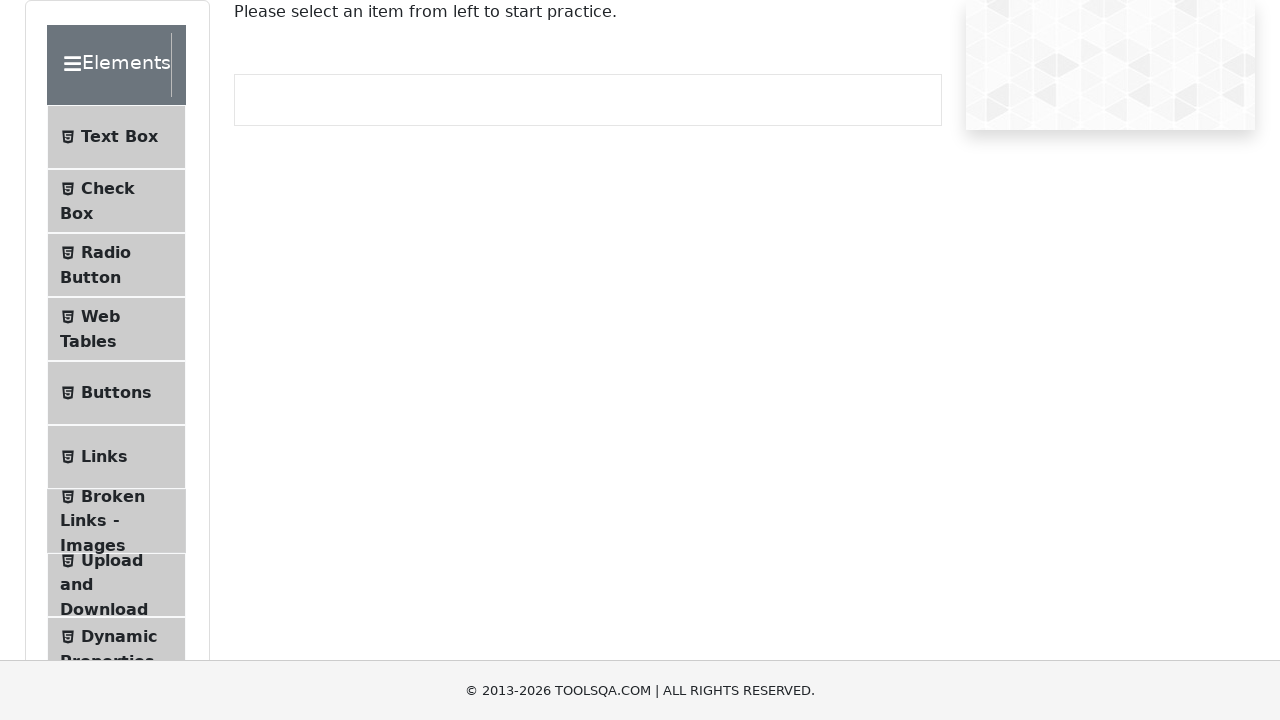

Clicked on Radio Button menu item at (116, 265) on #item-2
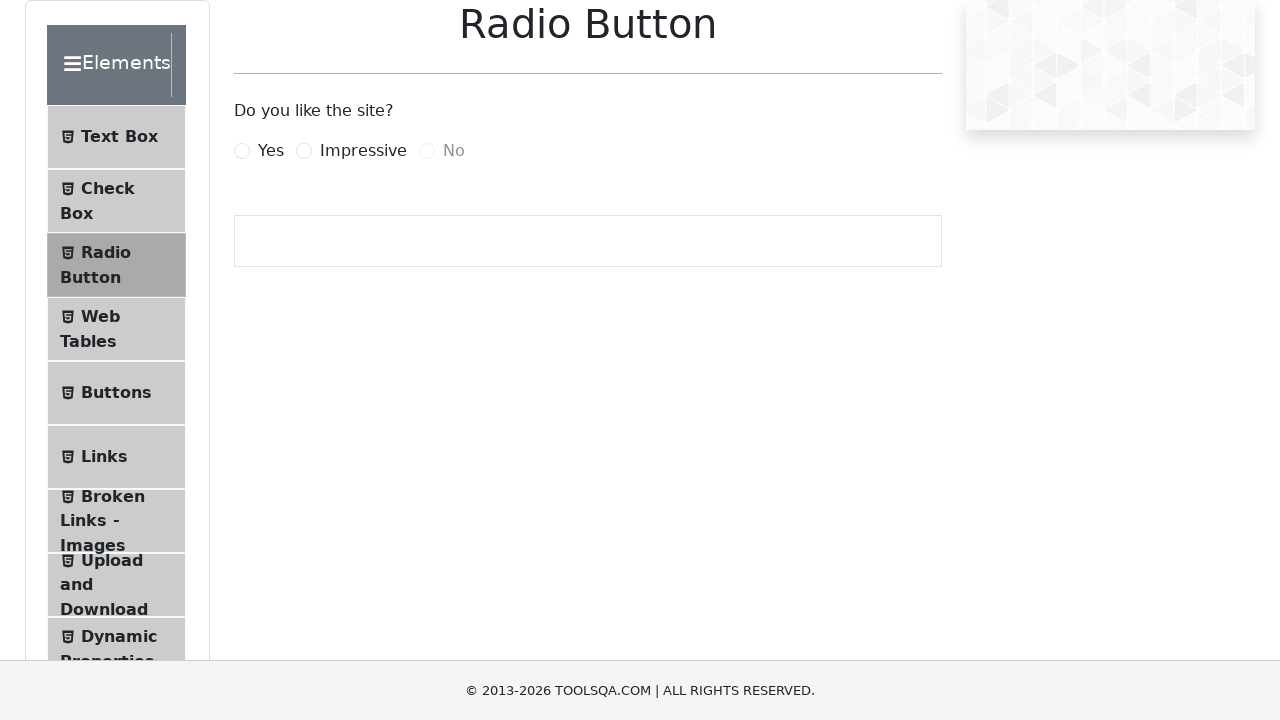

Clicked Yes radio button at (271, 151) on label[for='yesRadio']
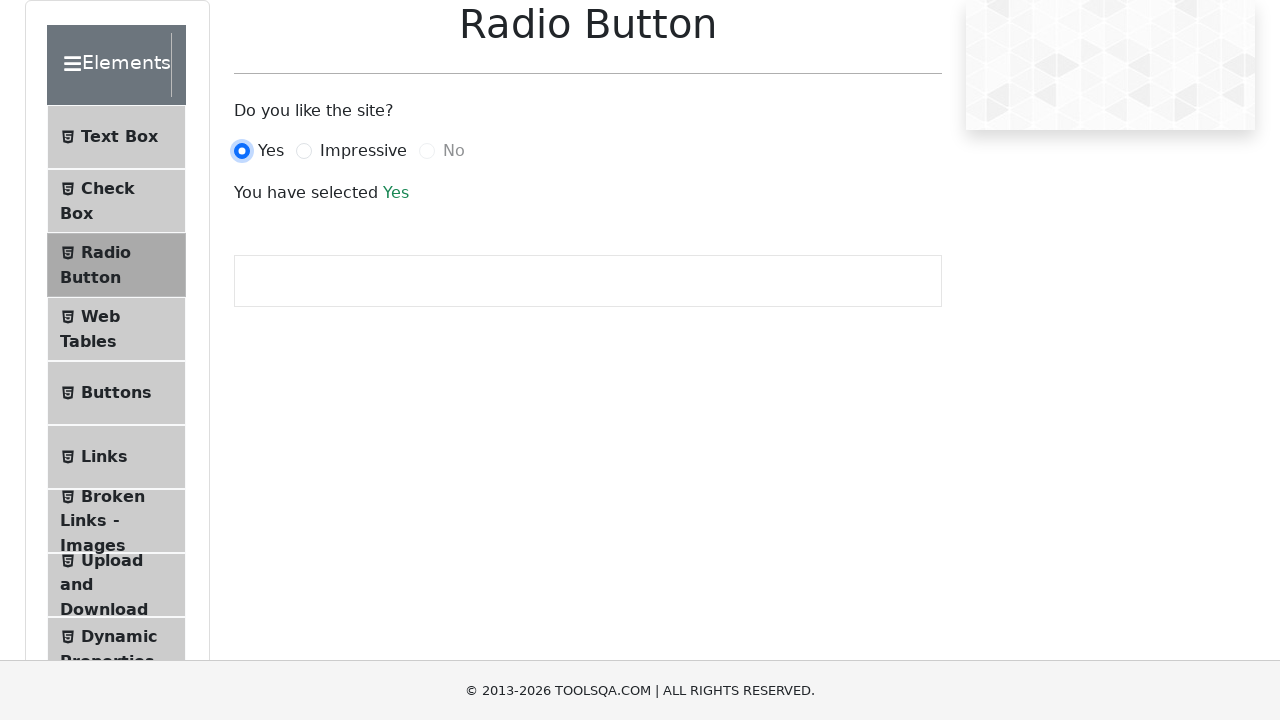

Located selection text element
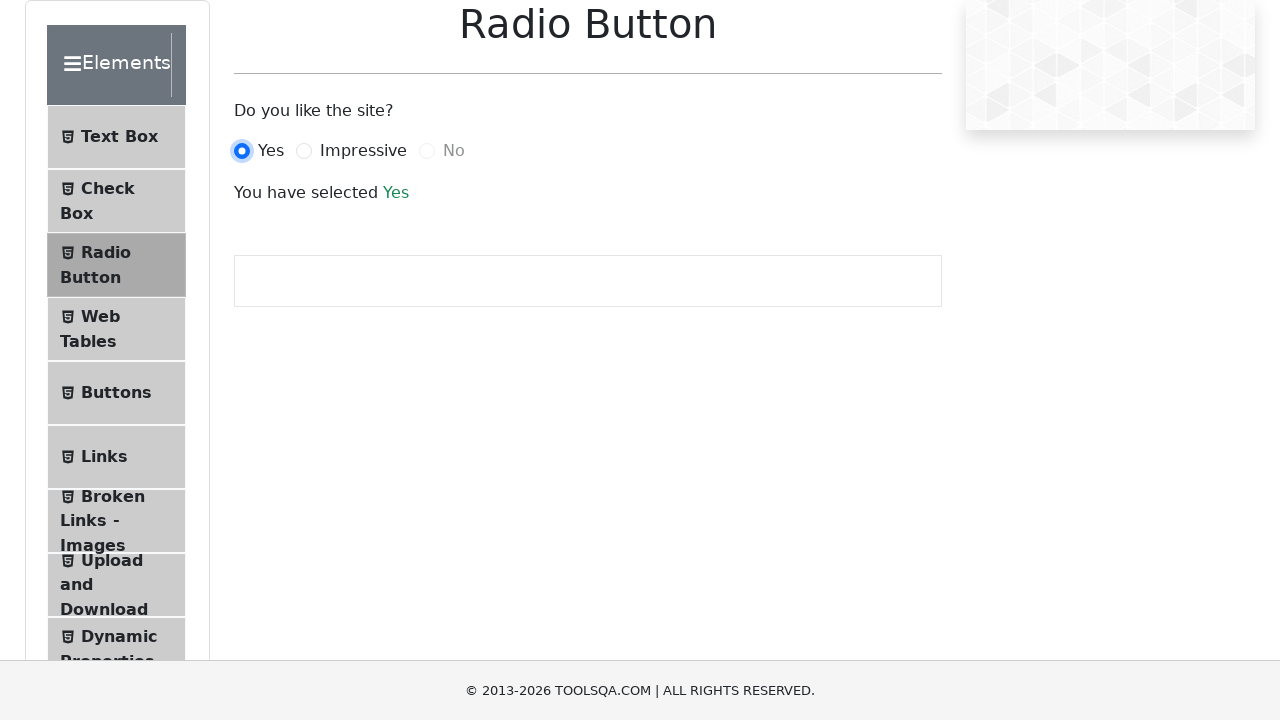

Verified that 'Yes' radio button selection is displayed correctly
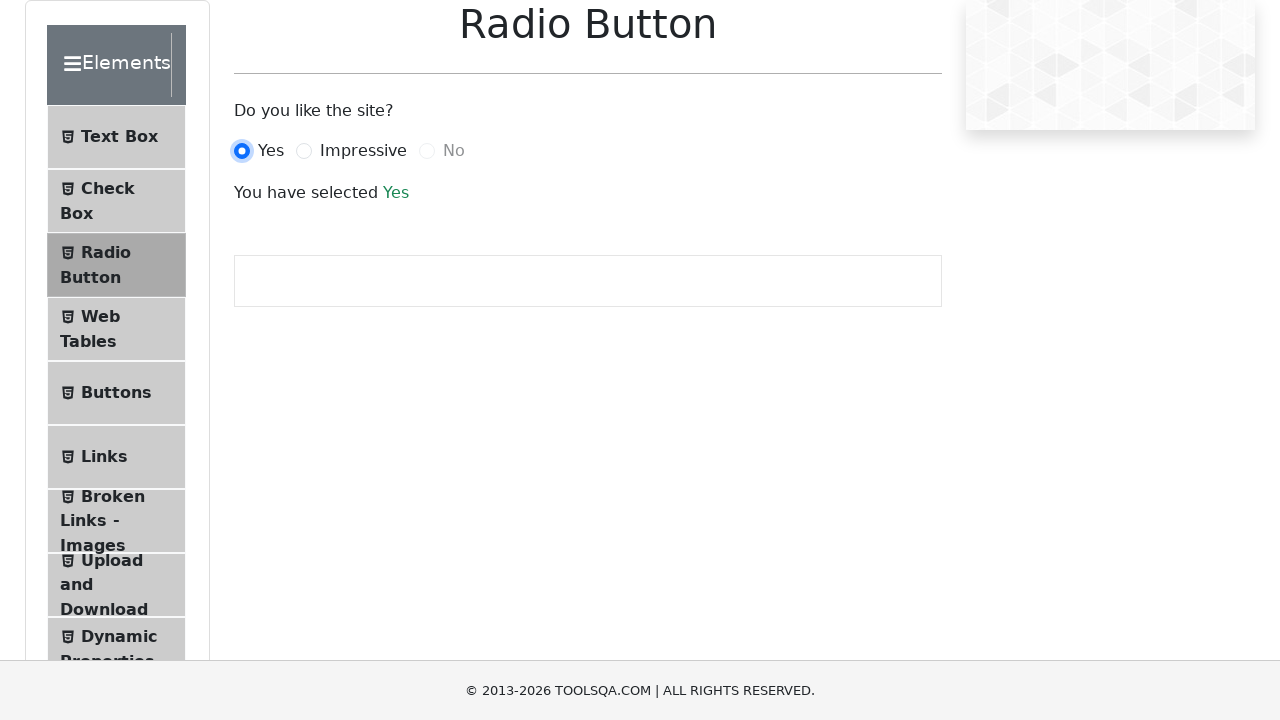

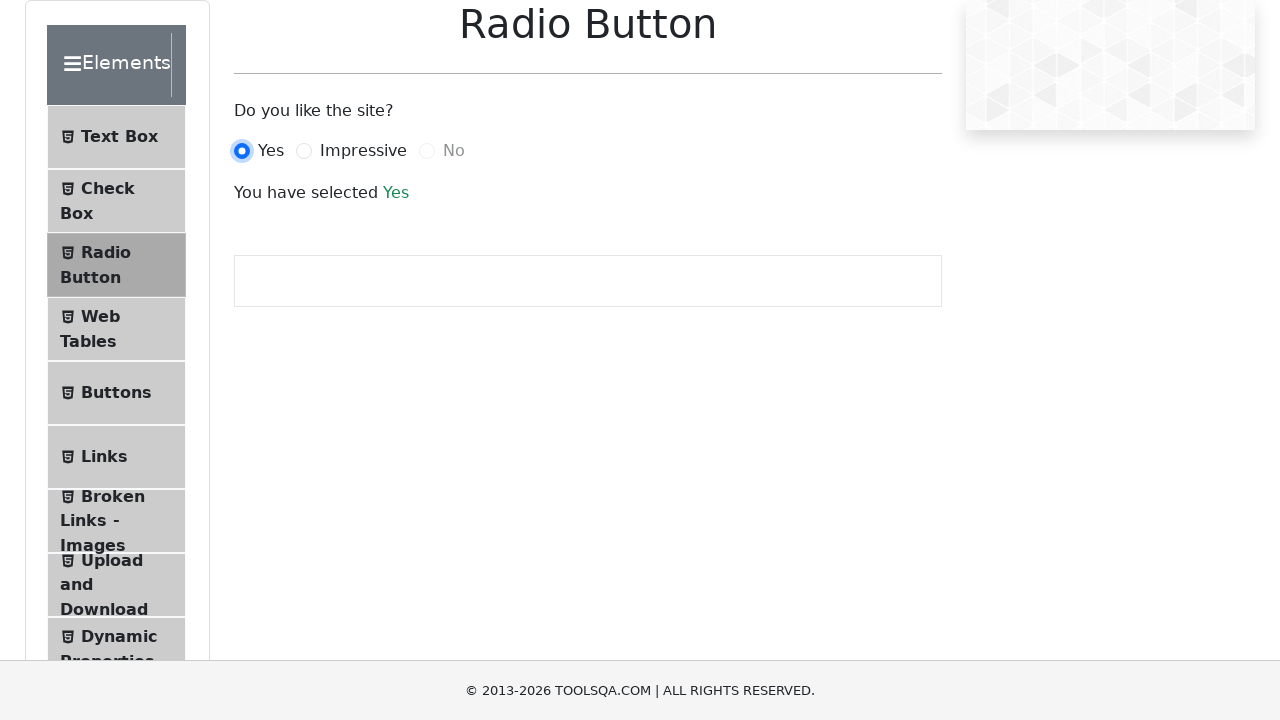